Tests JavaScript alert handling by clicking a button that triggers an alert, then accepting the alert dialog.

Starting URL: https://www.tutorialspoint.com/selenium/practice/alerts.php

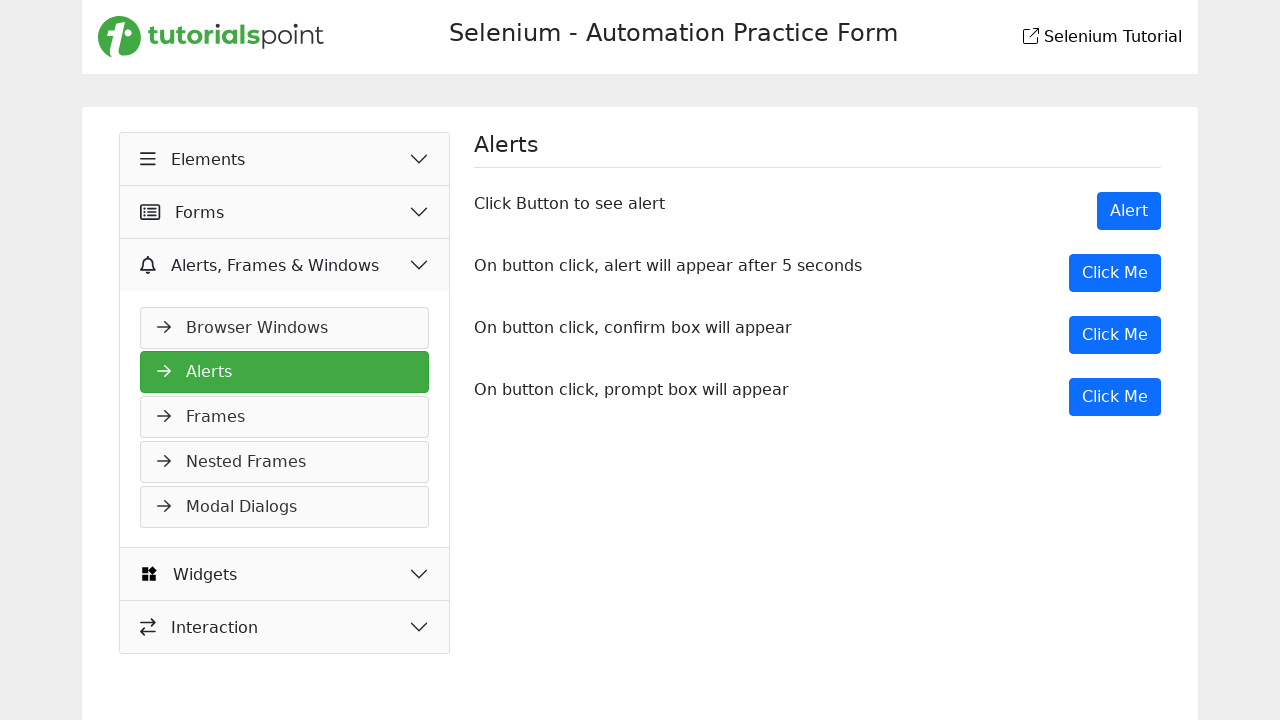

Clicked button to trigger alert at (1129, 211) on button[onclick='showAlert()']
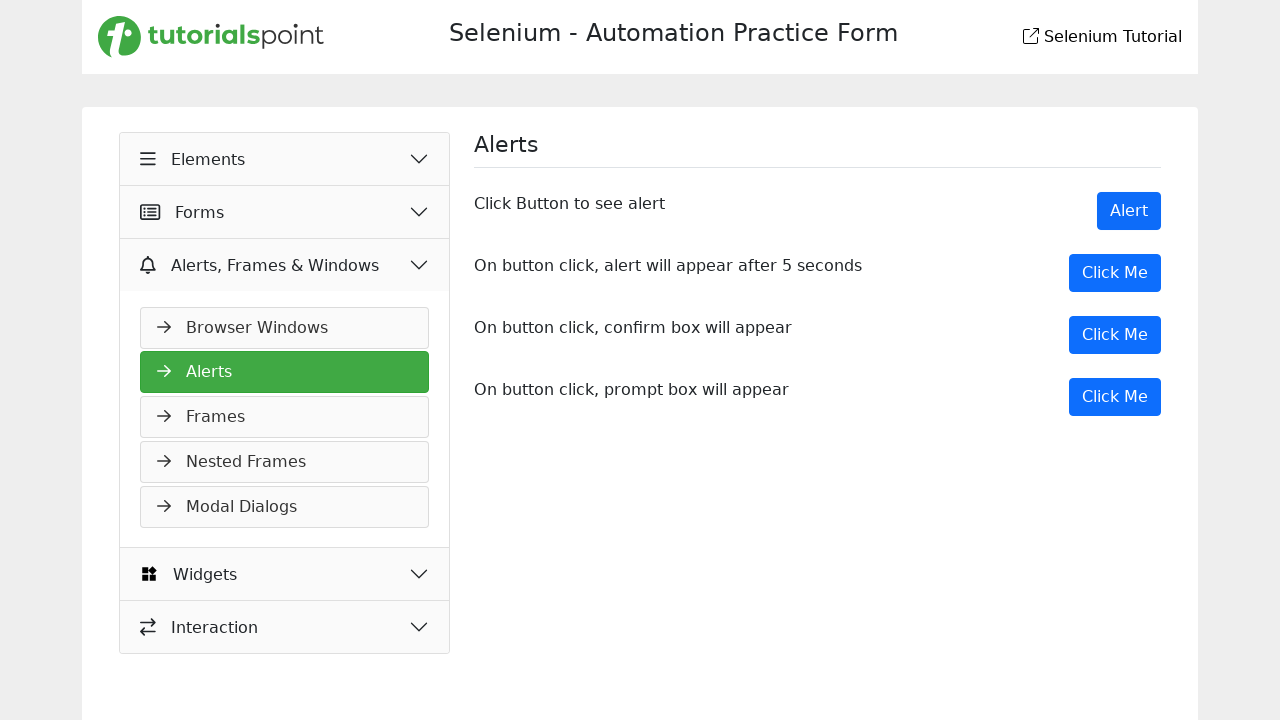

Set up dialog handler to accept alerts
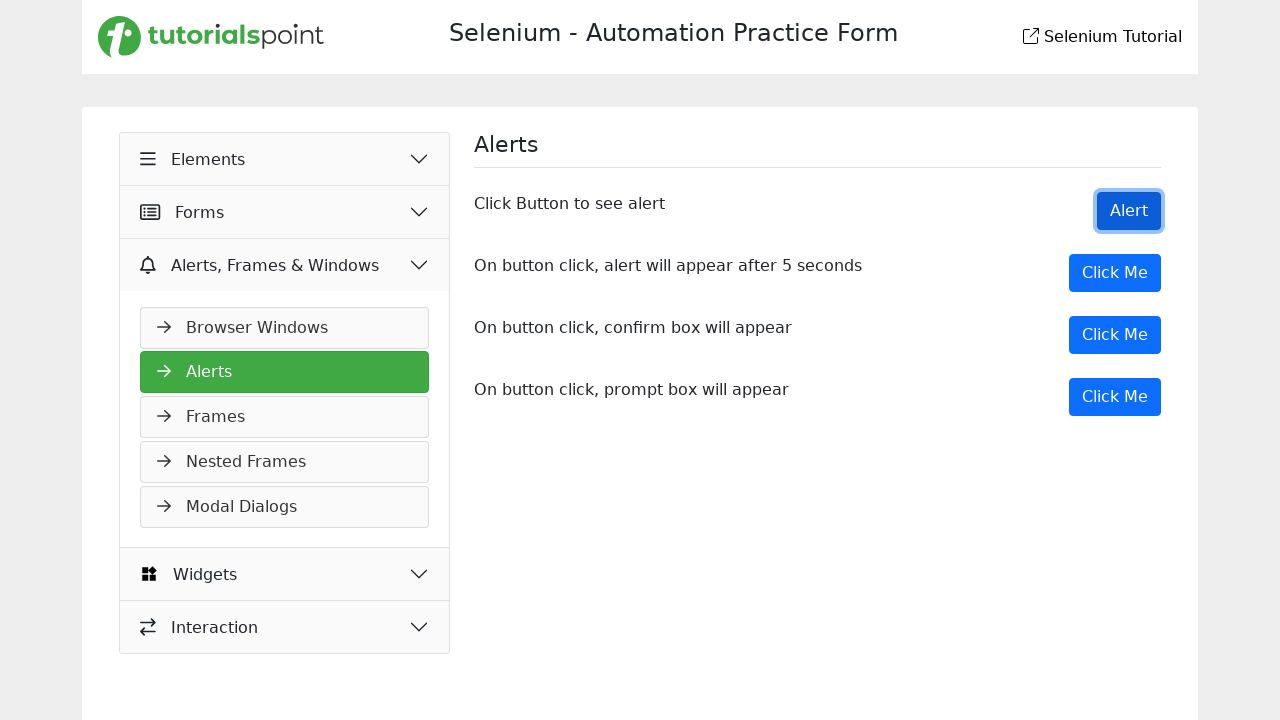

Added alternative dialog handler with message logging
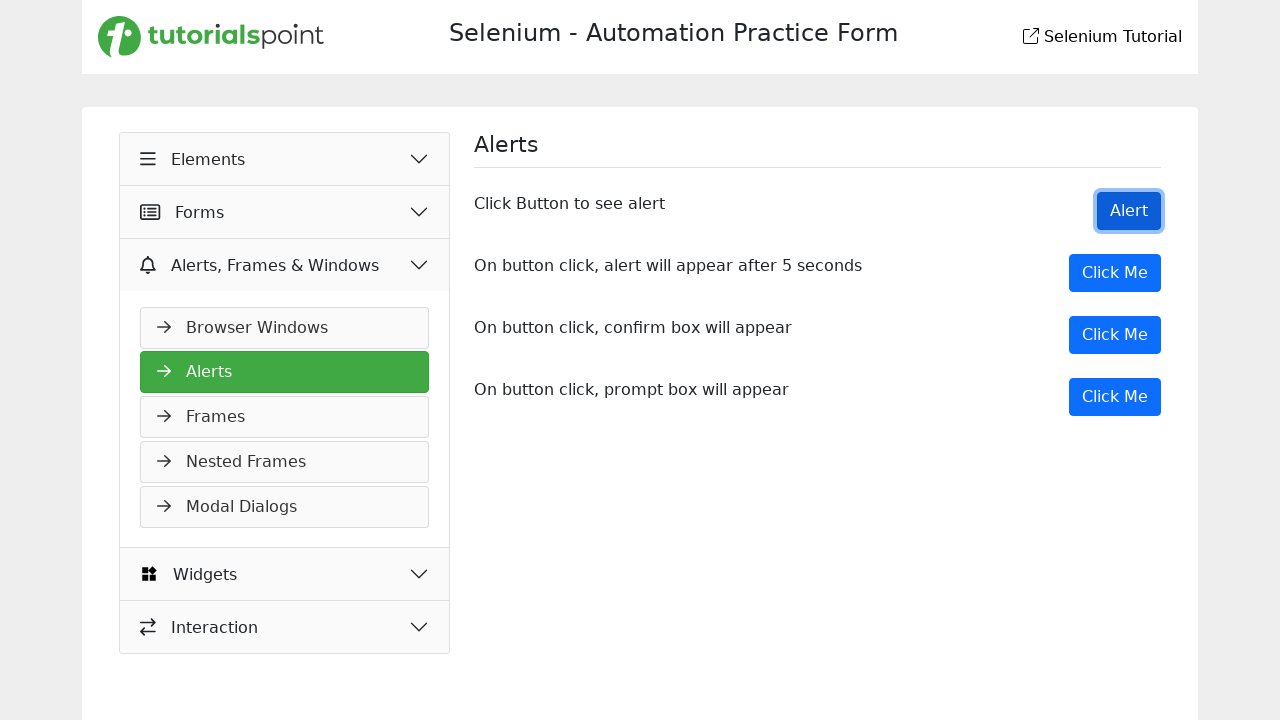

Removed alternative dialog handler
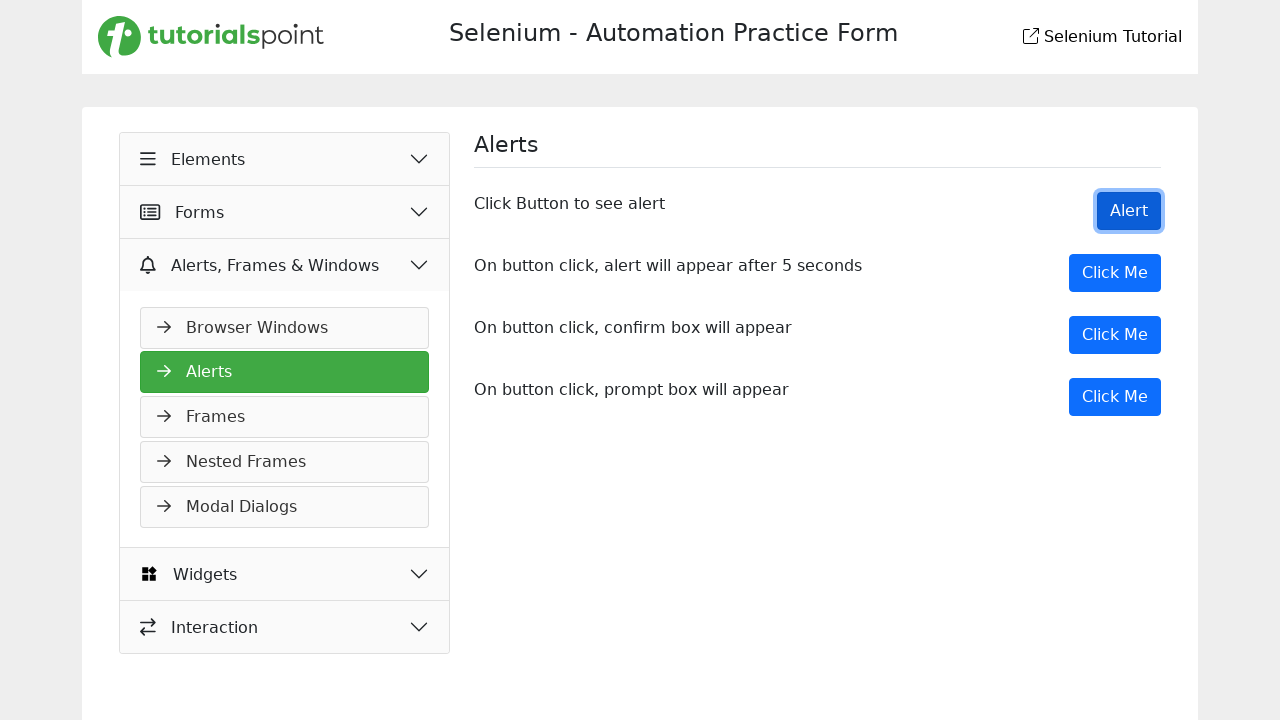

Set up one-time dialog handler to accept the alert
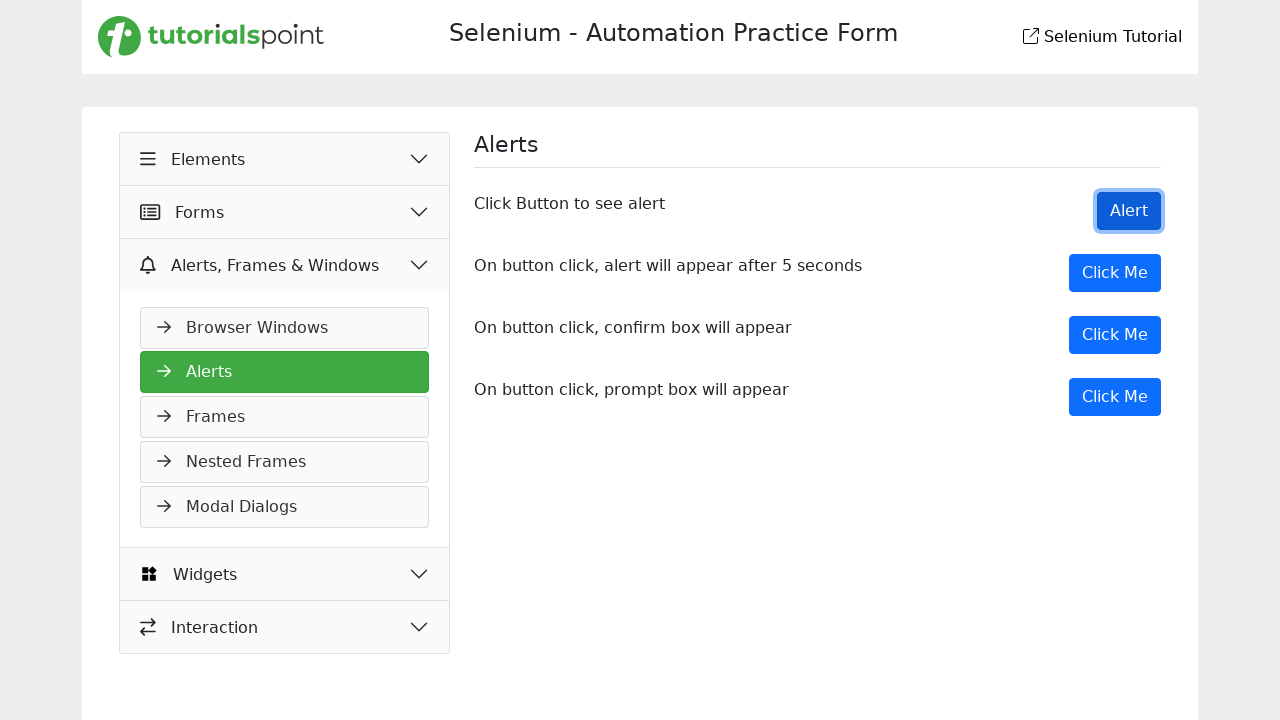

Clicked button to trigger alert with handler ready at (1129, 211) on button[onclick='showAlert()']
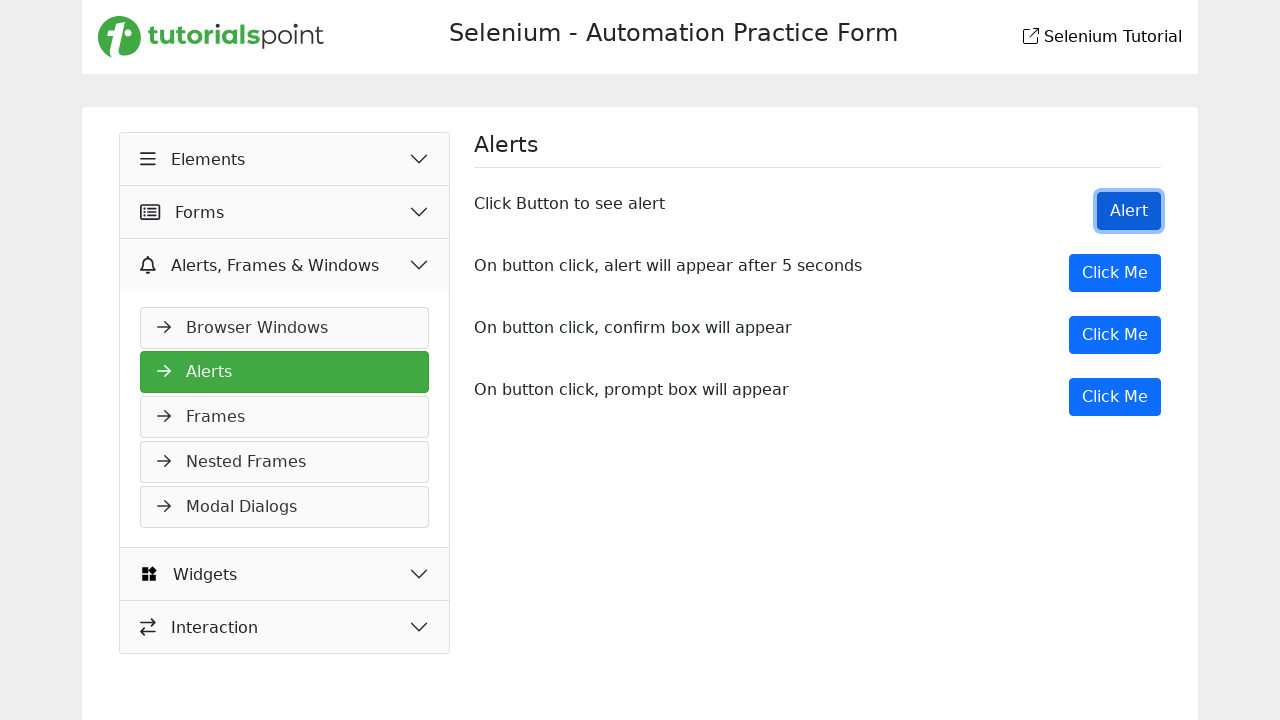

Waited for alert handling to complete
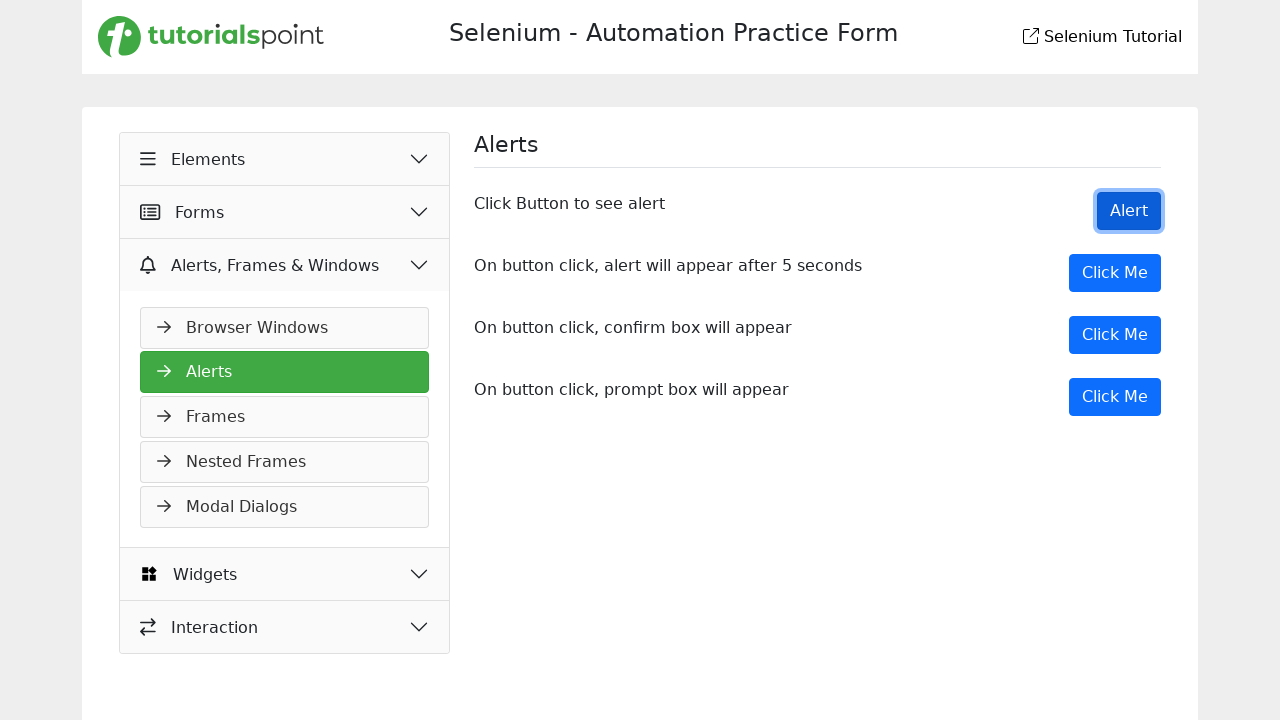

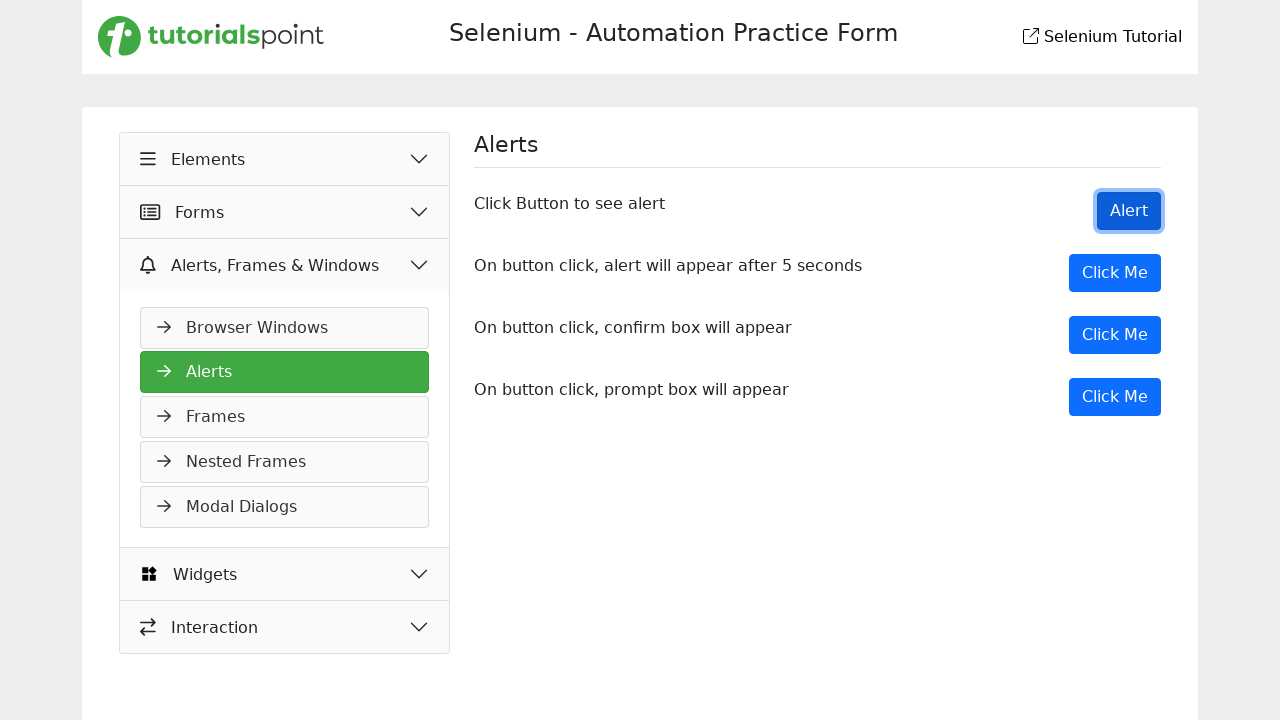